Navigates to the login page and verifies the correct page title

Starting URL: https://www.rahulshettyacademy.com/loginpagePractise/

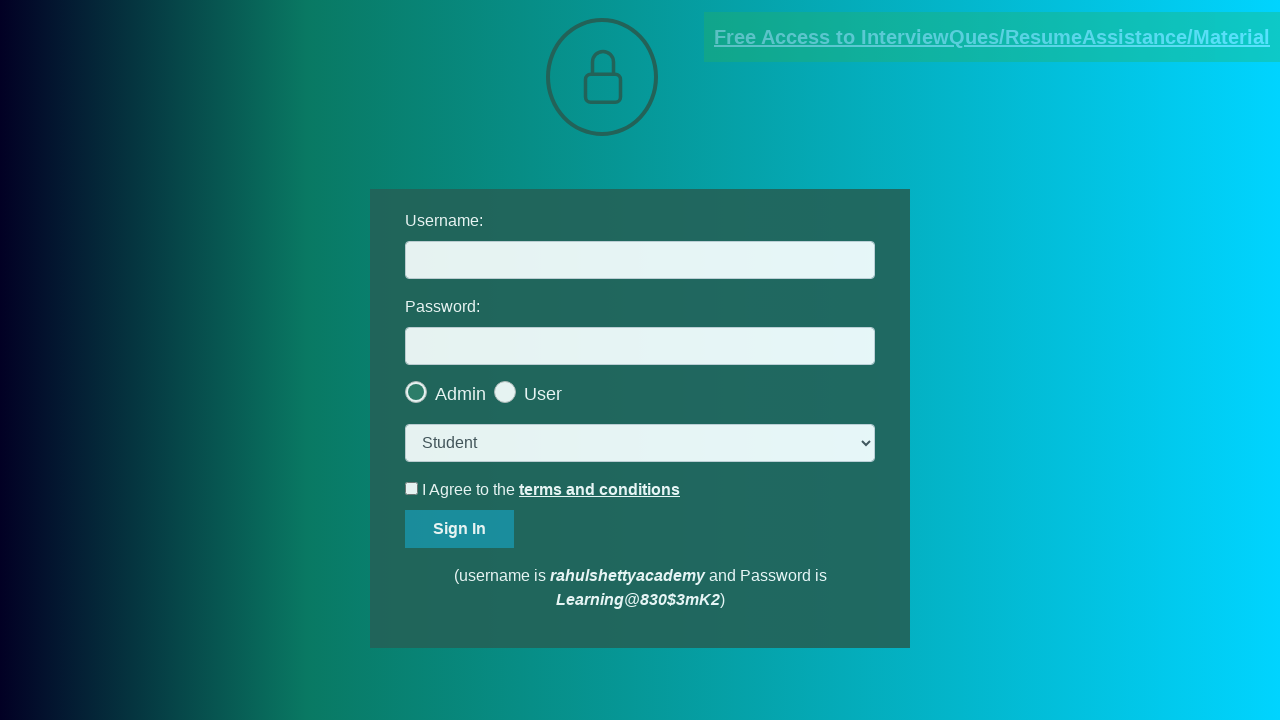

Verified page title is 'LoginPage Practise | Rahul Shetty Academy'
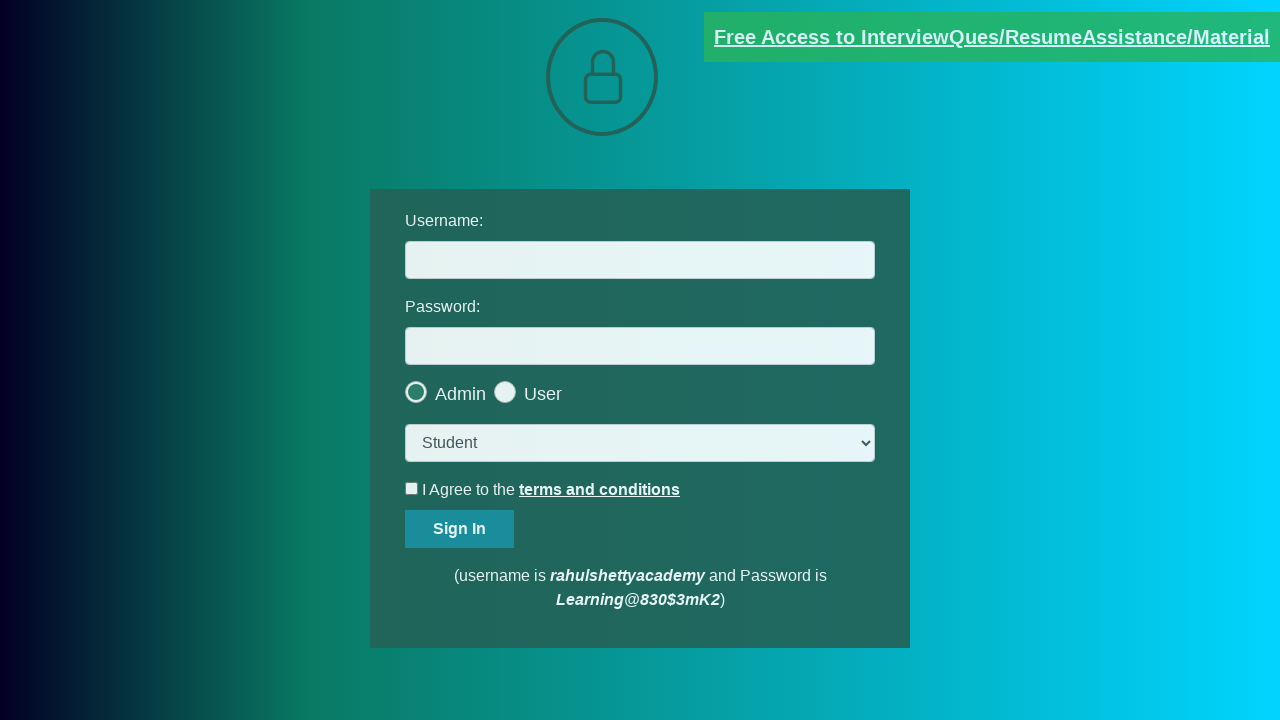

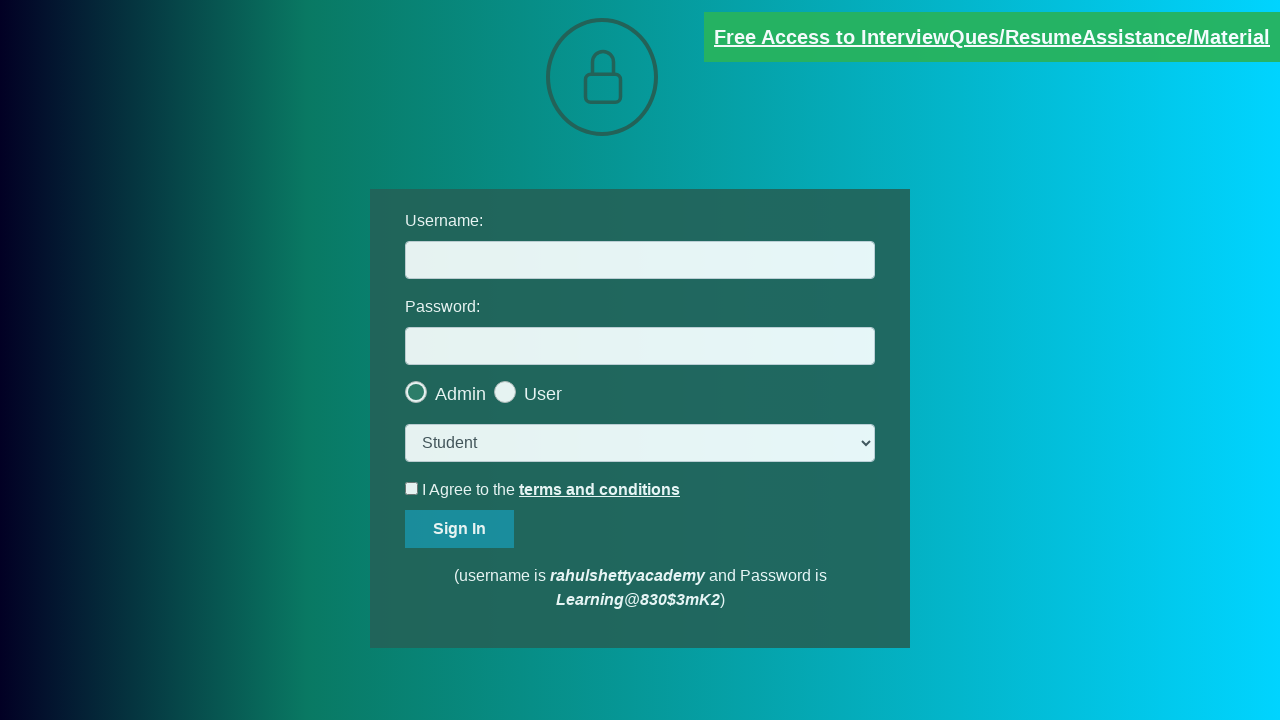